Verifies that the submit button is disabled when Name and Password fields are empty

Starting URL: https://d3pv22lioo8876.cloudfront.net/tiptop/

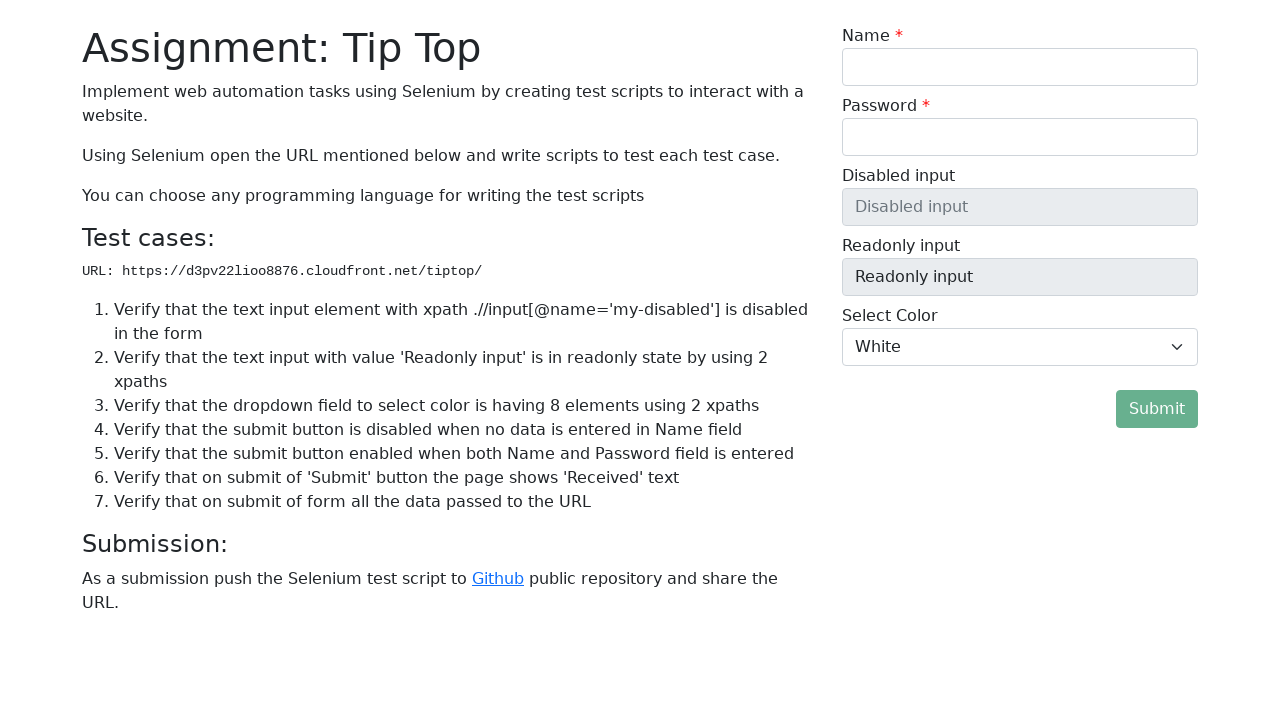

Navigated to TipTop application homepage
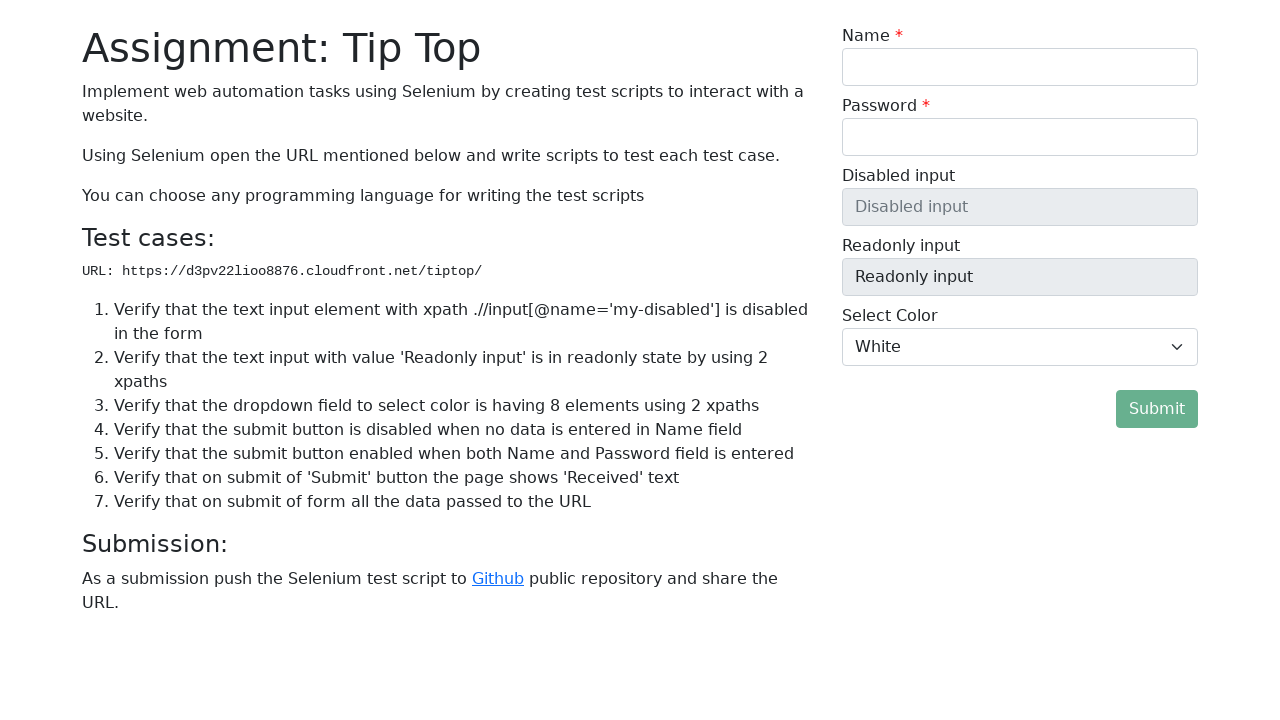

Cleared Name field to ensure it is empty on //input[@id='my-name-id']
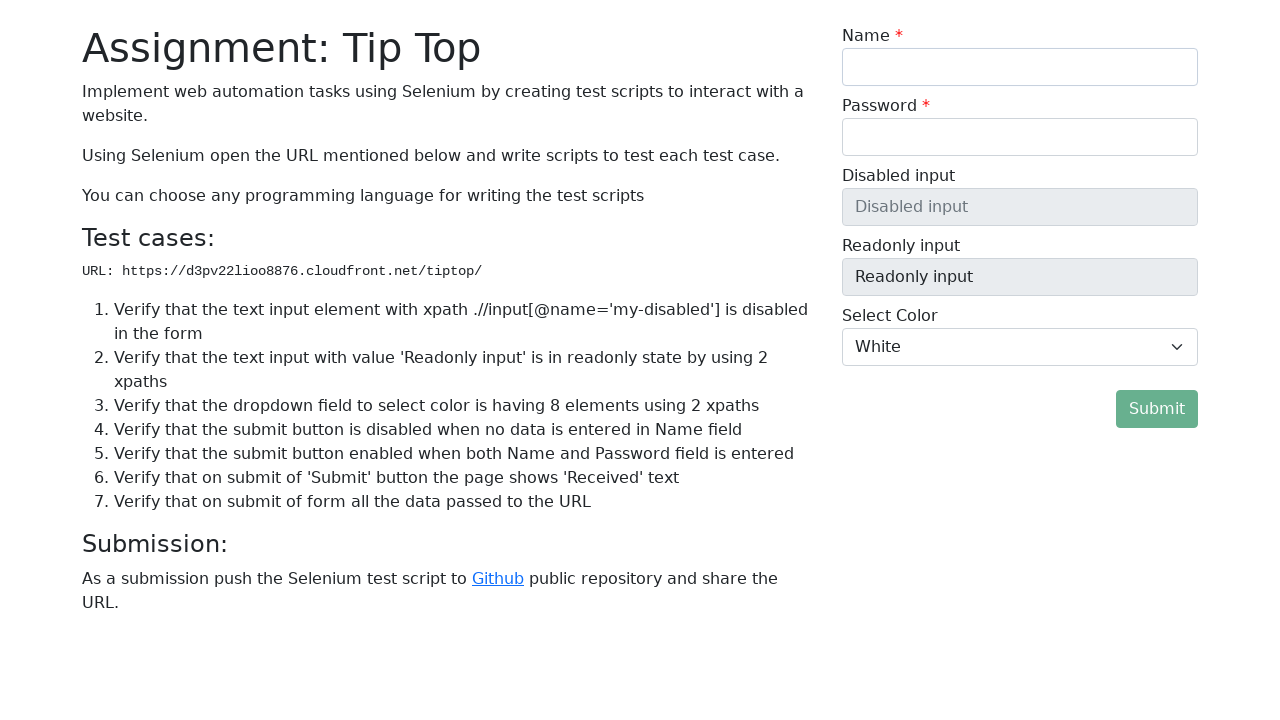

Cleared Password field to ensure it is empty on //input[@id='my-password-id']
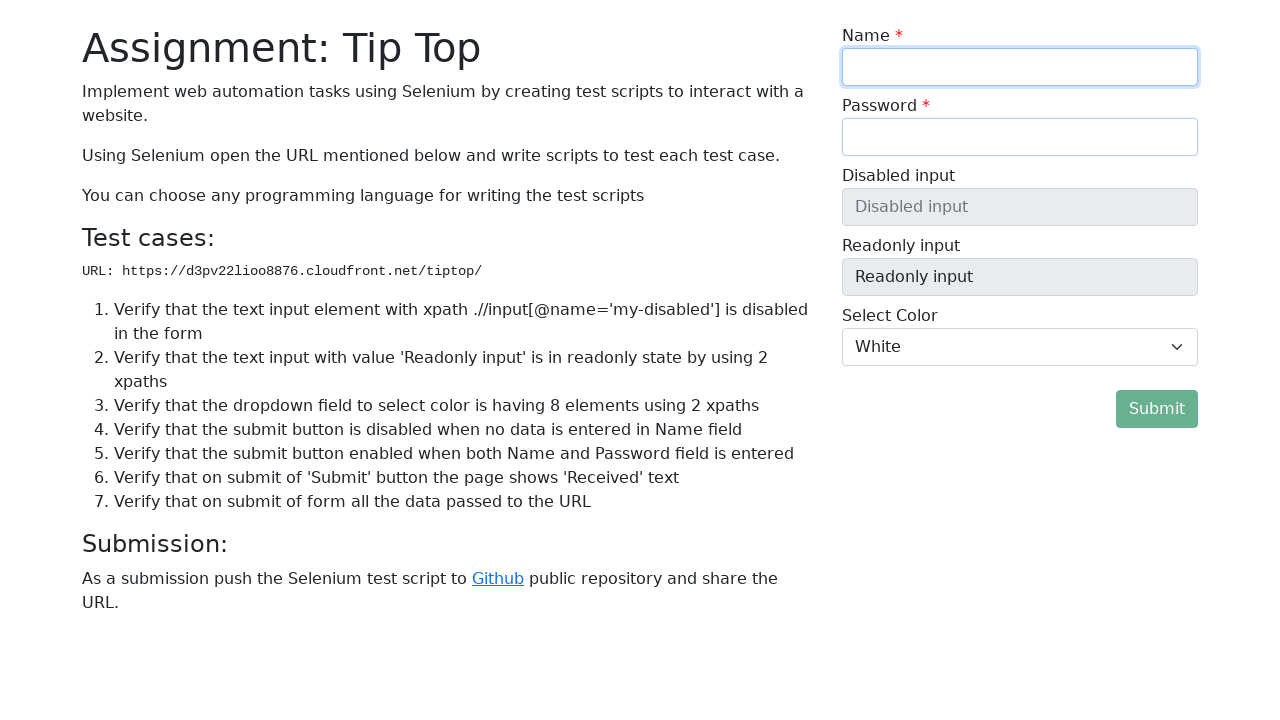

Located submit button on the form
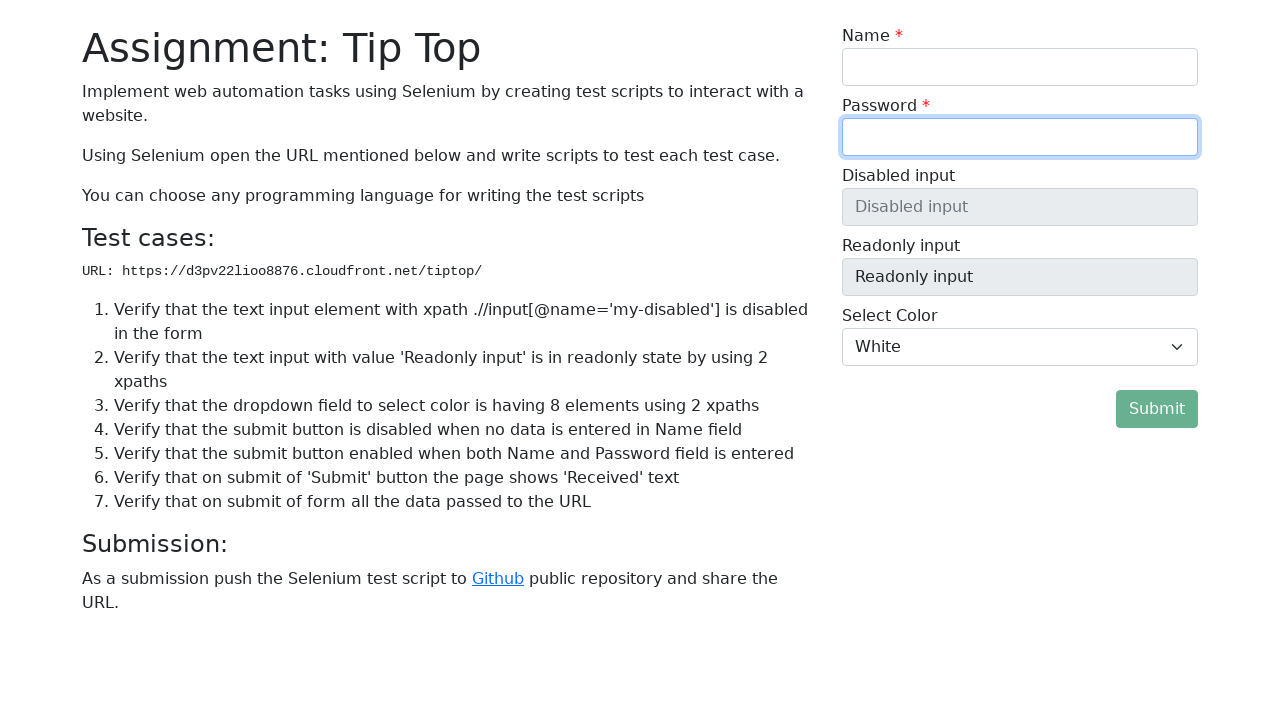

Verified that submit button is disabled when Name and Password fields are empty
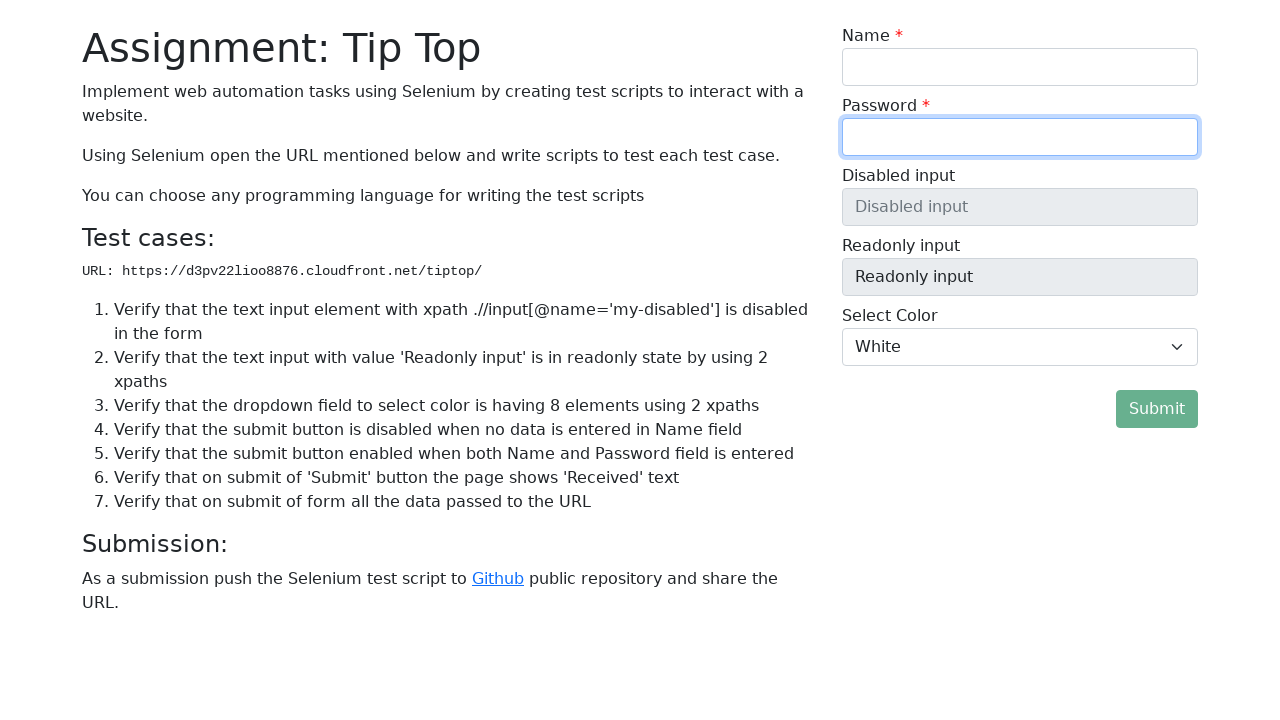

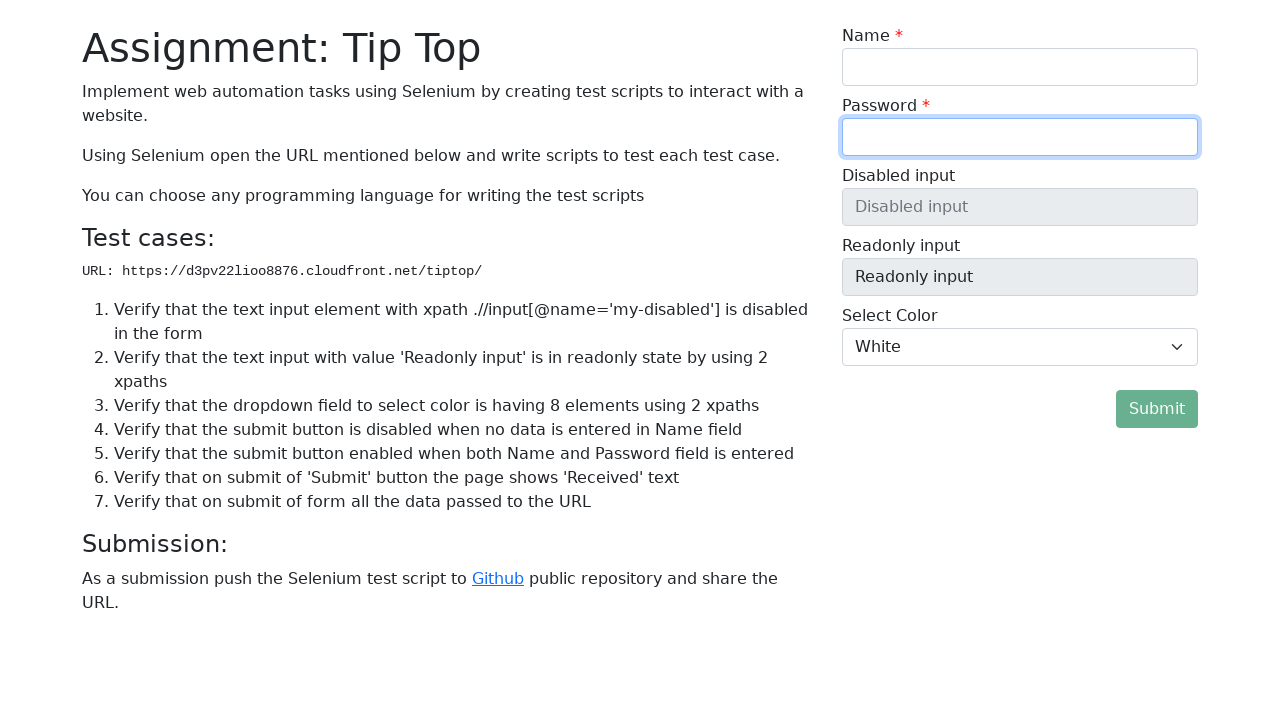